Clicks the pagination button to navigate to the next page of movies listing

Starting URL: https://www.sensacine.com/peliculas/todas-peliculas/

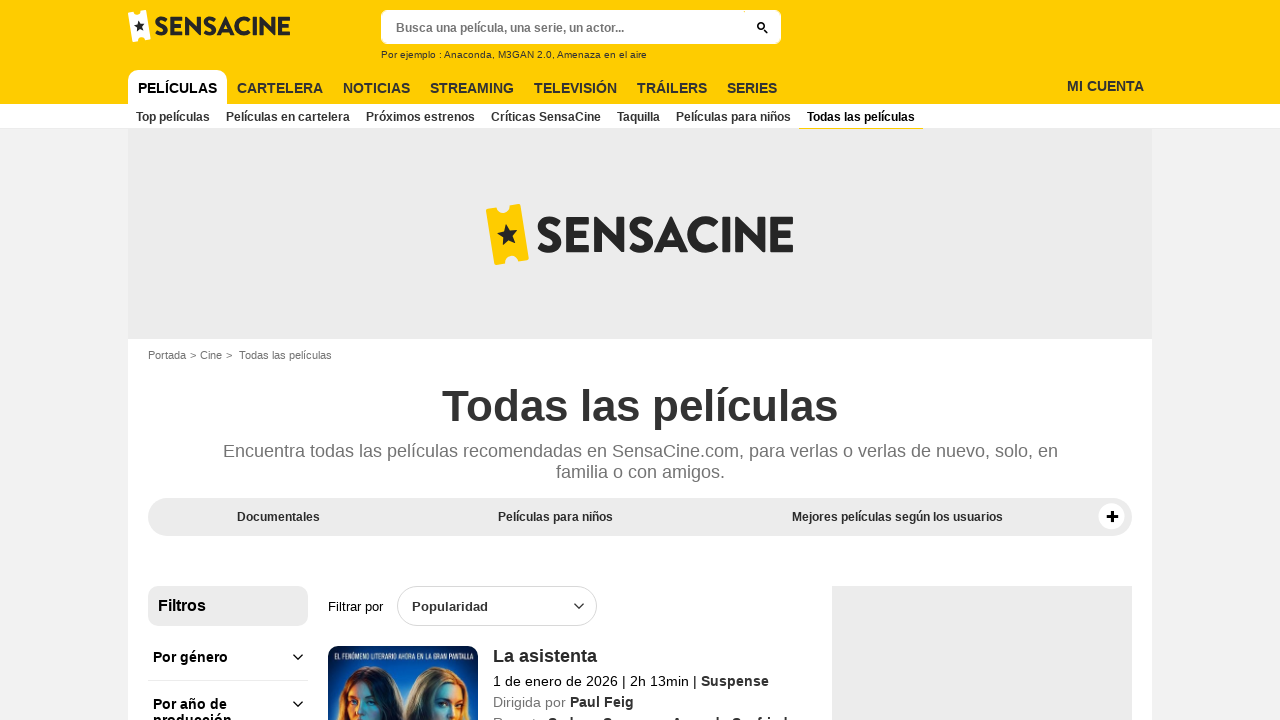

Waited for pagination button to load
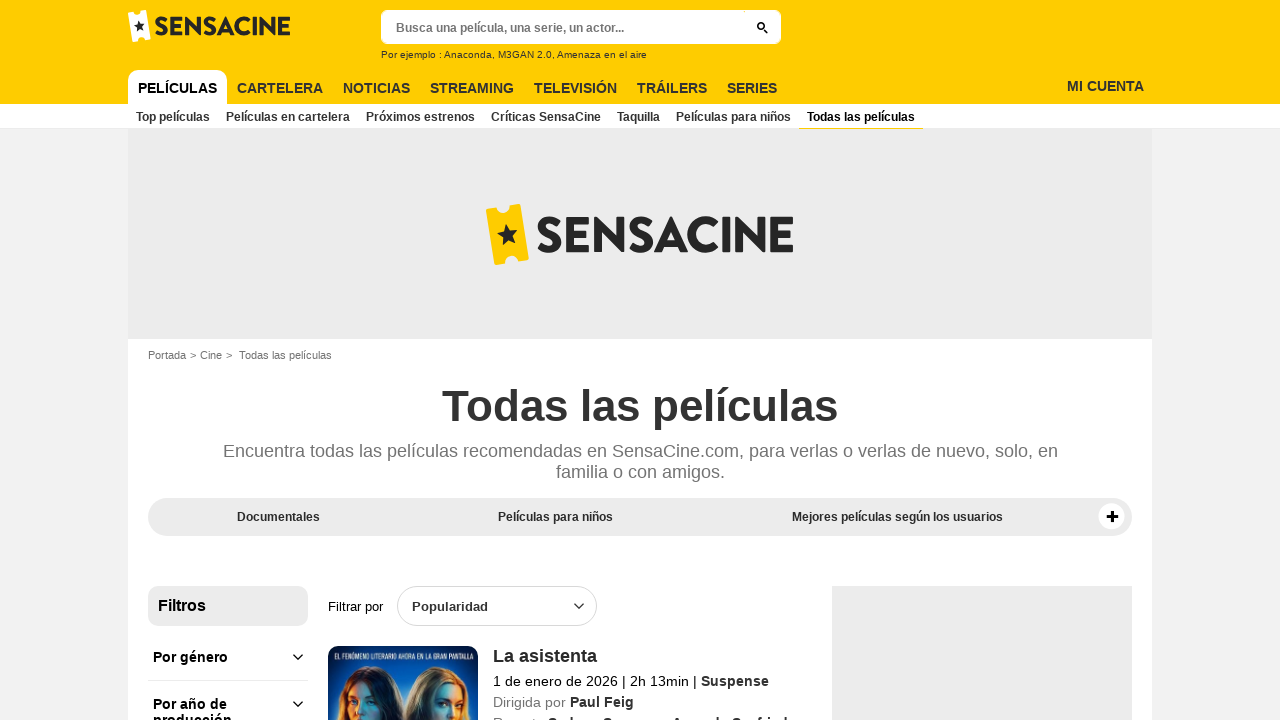

Clicked the next page pagination button to navigate to the next page of movies listing at (746, 360) on a.xXx[href*='/peliculas/todas-peliculas/?page=']
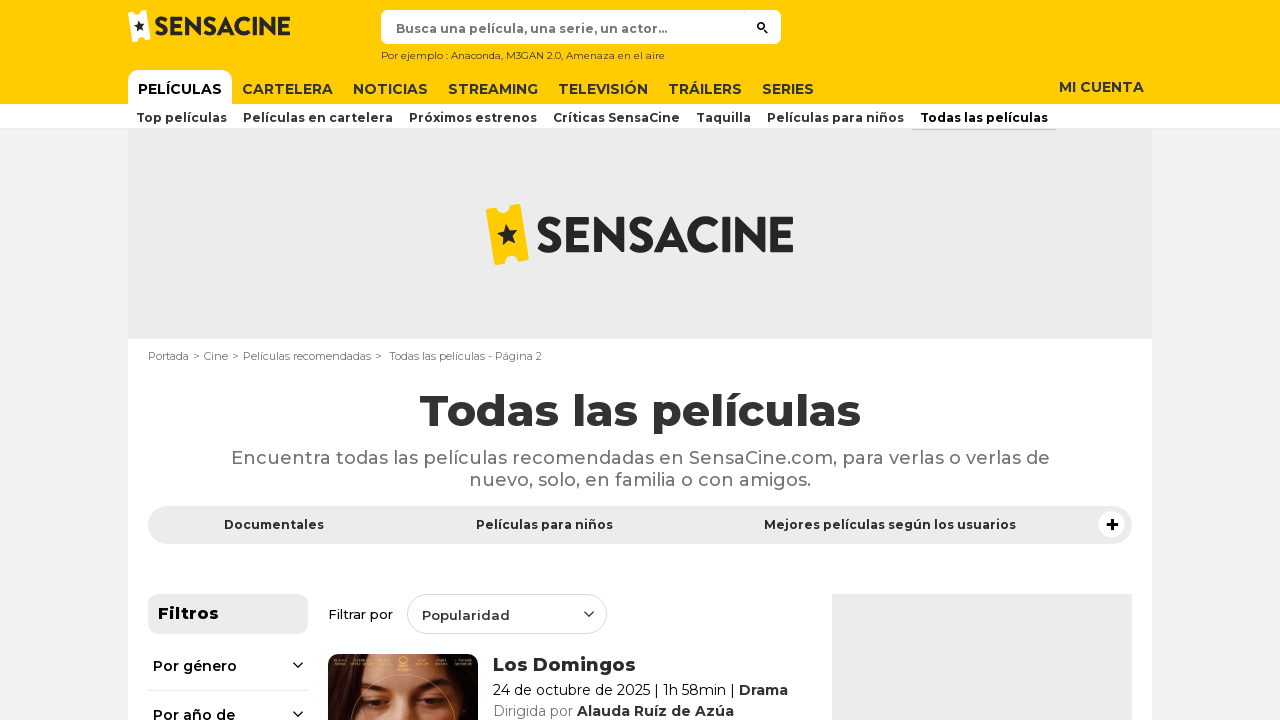

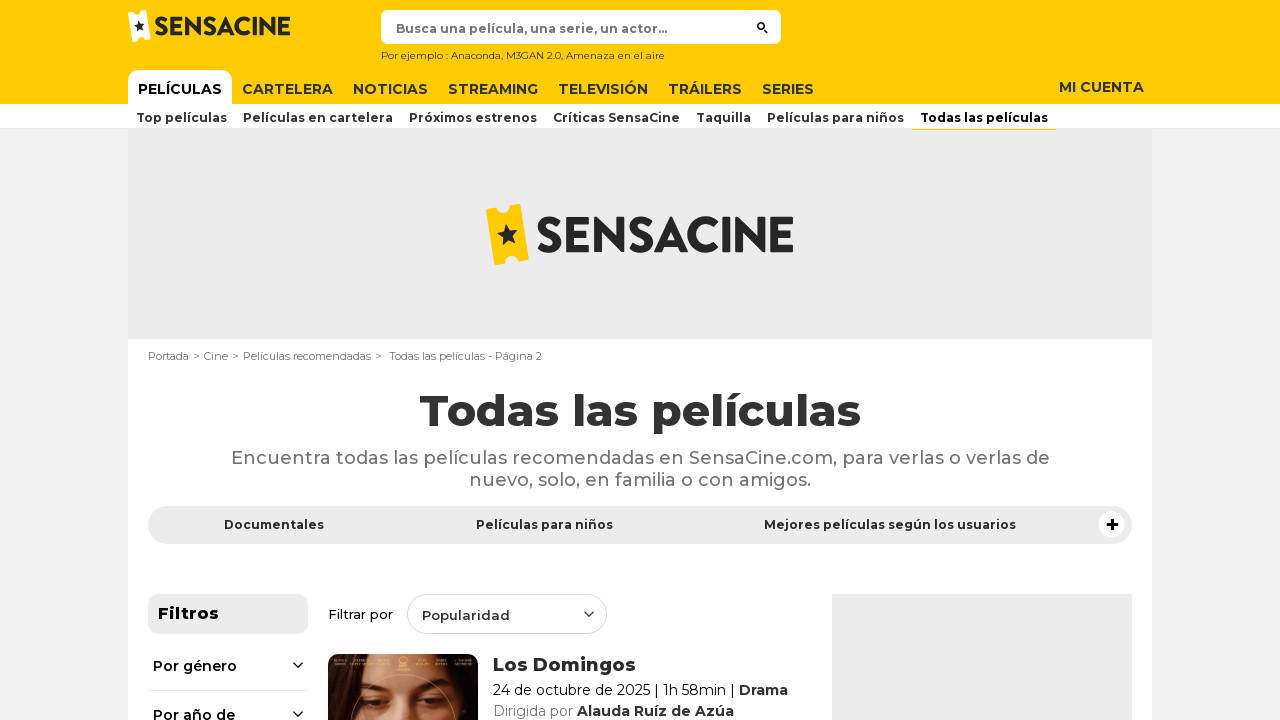